Tests form interaction on a practice page by extracting a value from an element's attribute, calculating a mathematical result, filling in the answer, selecting a checkbox and radio button, and submitting the form.

Starting URL: http://suninjuly.github.io/get_attribute.html

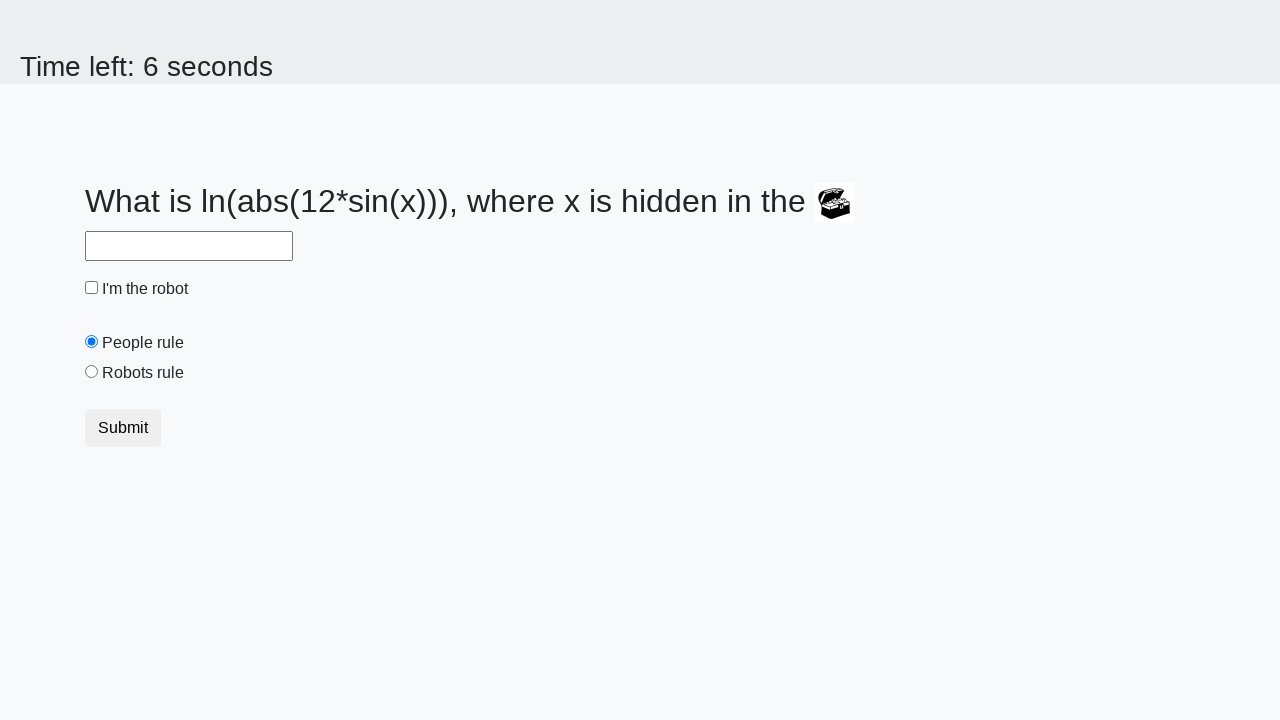

Extracted 'valuex' attribute from treasure element
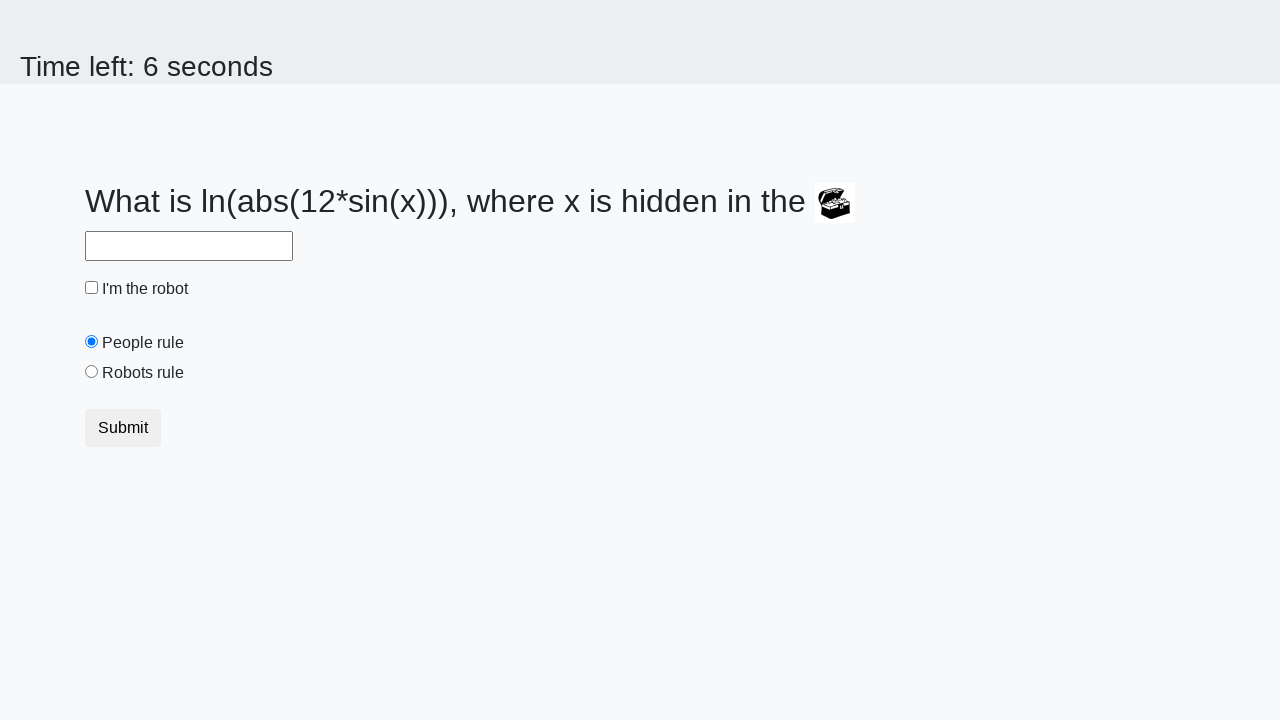

Calculated answer using math formula: 0.5263389883917794
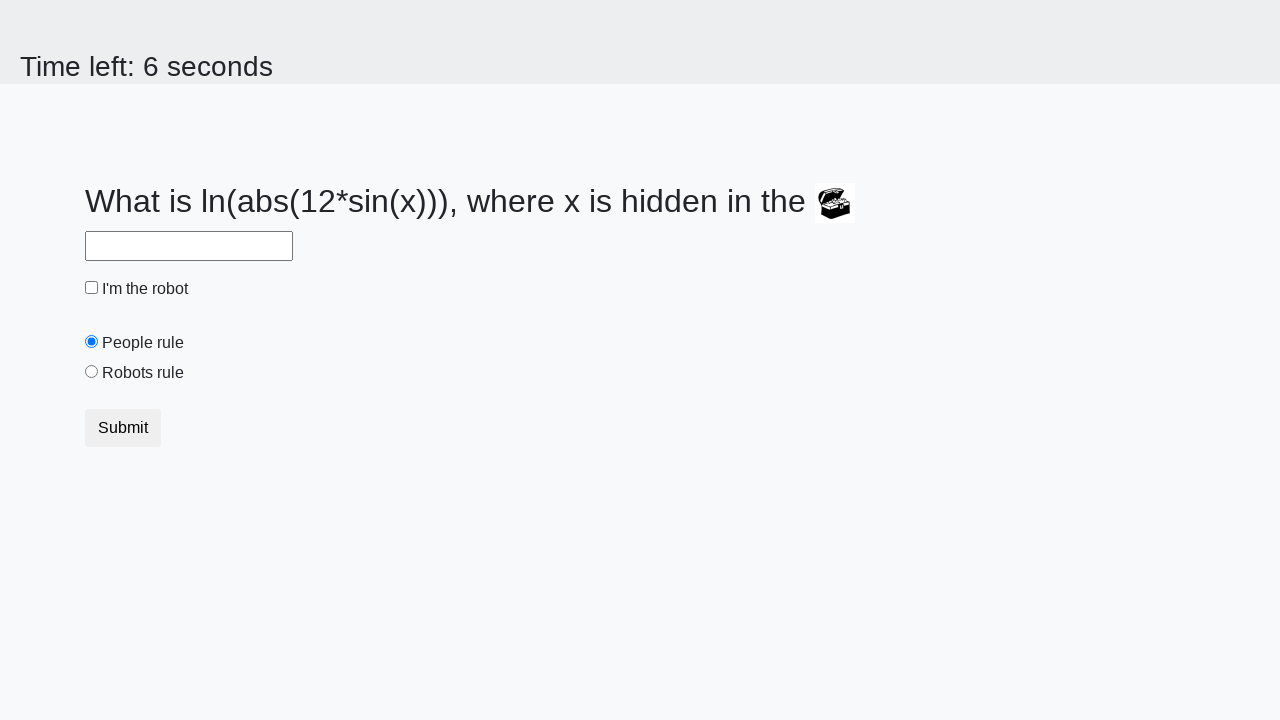

Filled answer field with calculated value on #answer
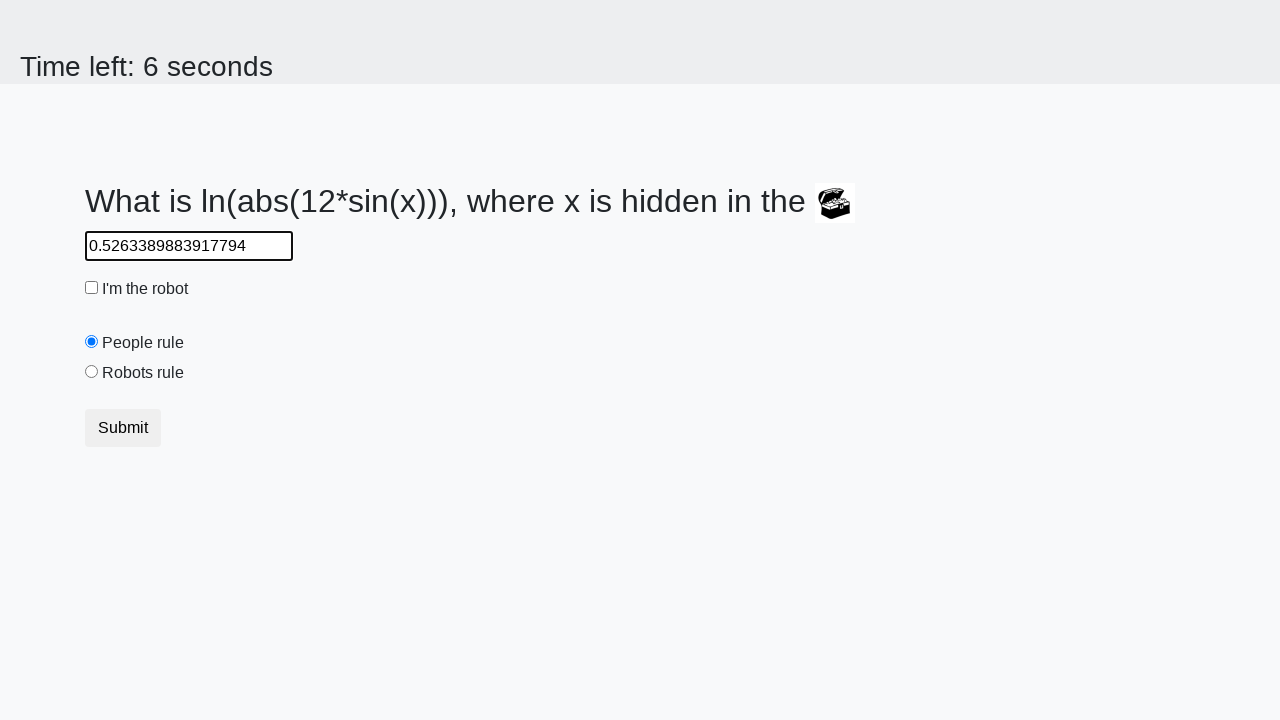

Checked the robot checkbox at (92, 288) on #robotCheckbox
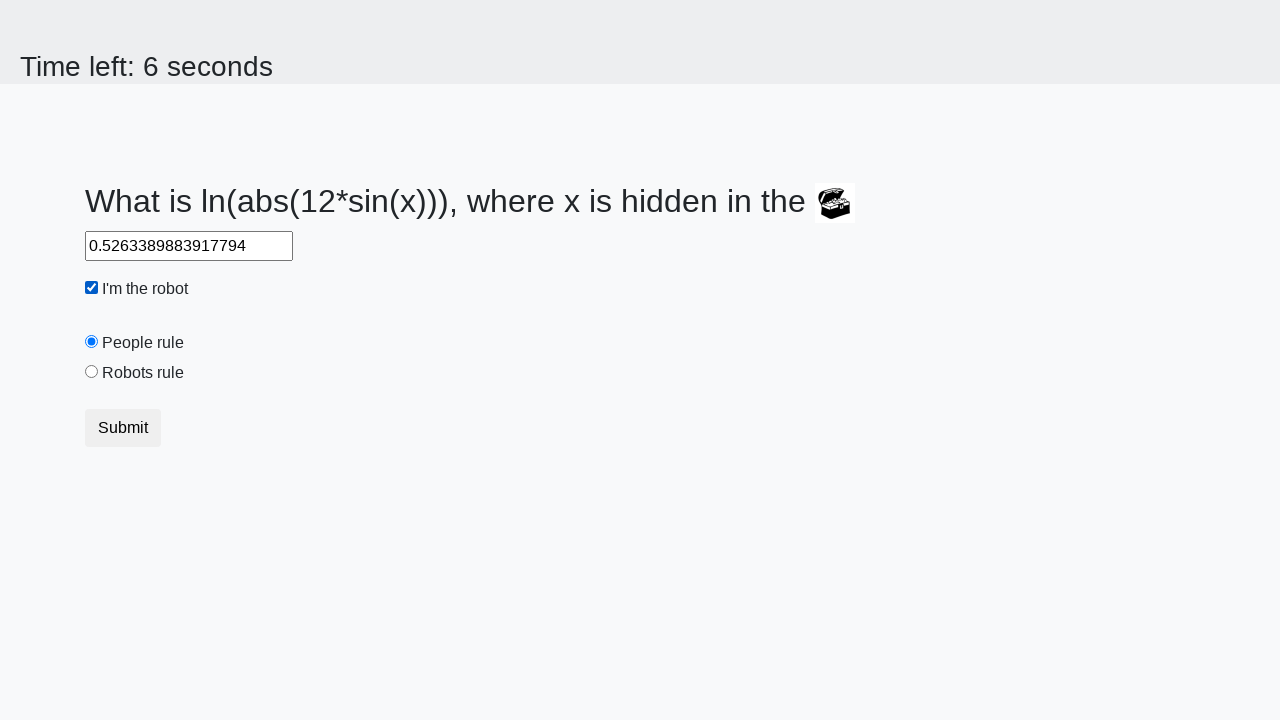

Selected the 'robots rule' radio button at (92, 372) on #robotsRule
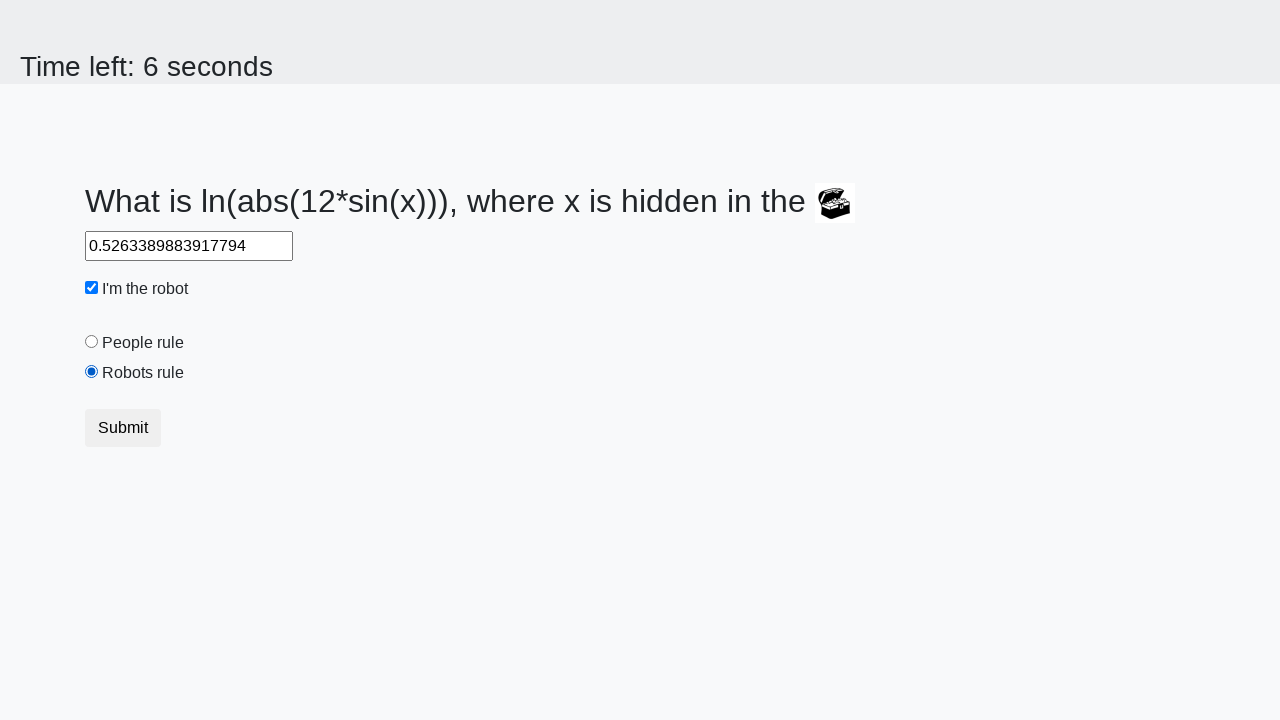

Submitted the form at (123, 428) on .btn-default
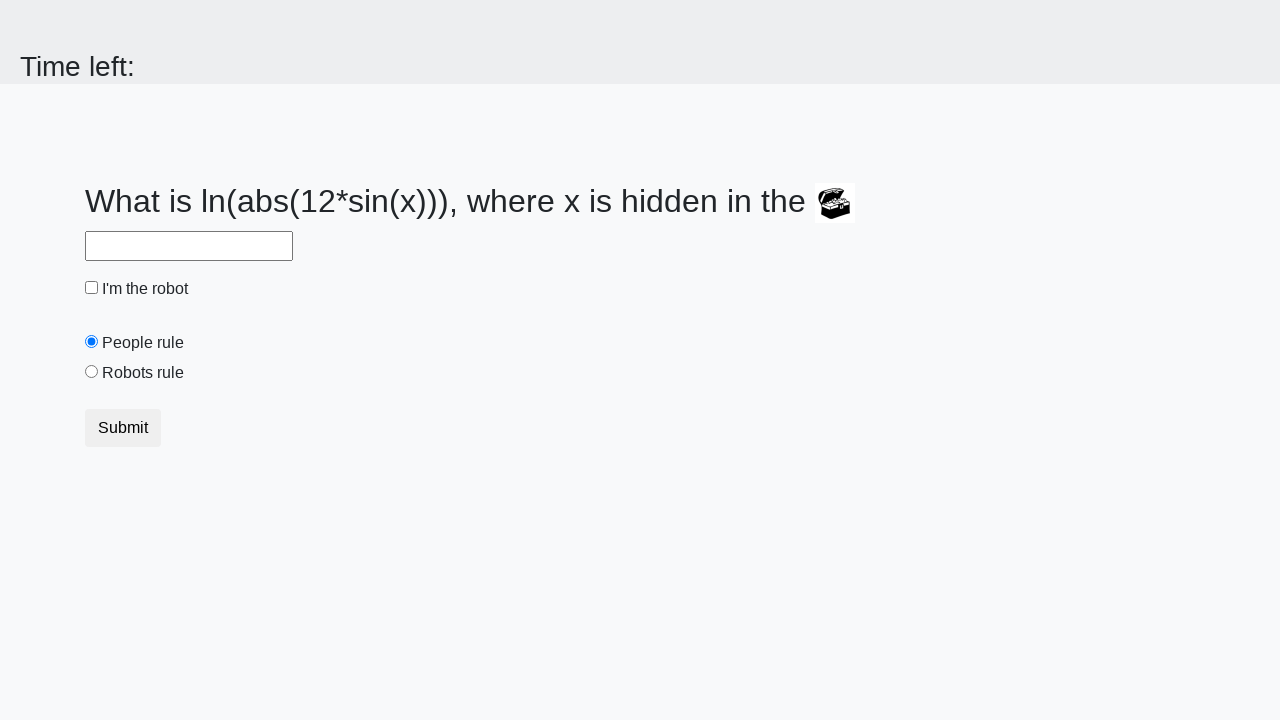

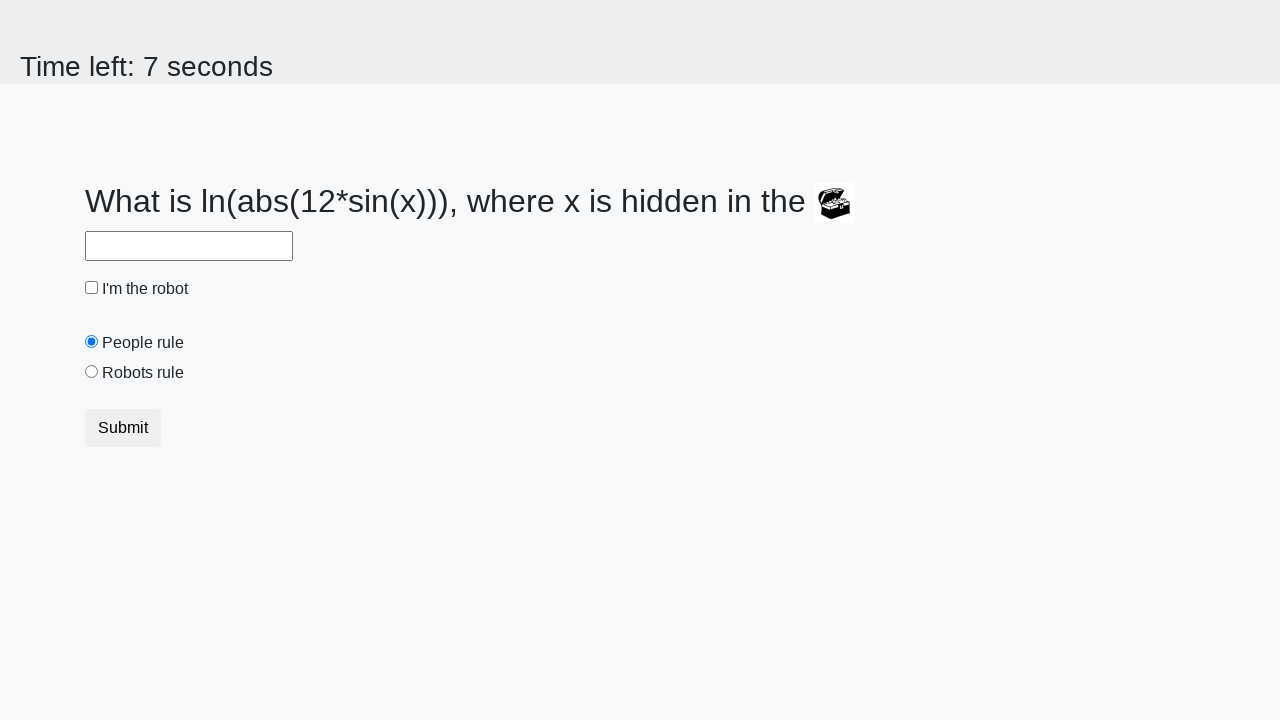